Navigates to Kleinanzeigen.de search results page for a product keyword and waits for ad listings to load

Starting URL: https://www.kleinanzeigen.de/s-iphone-14/k0

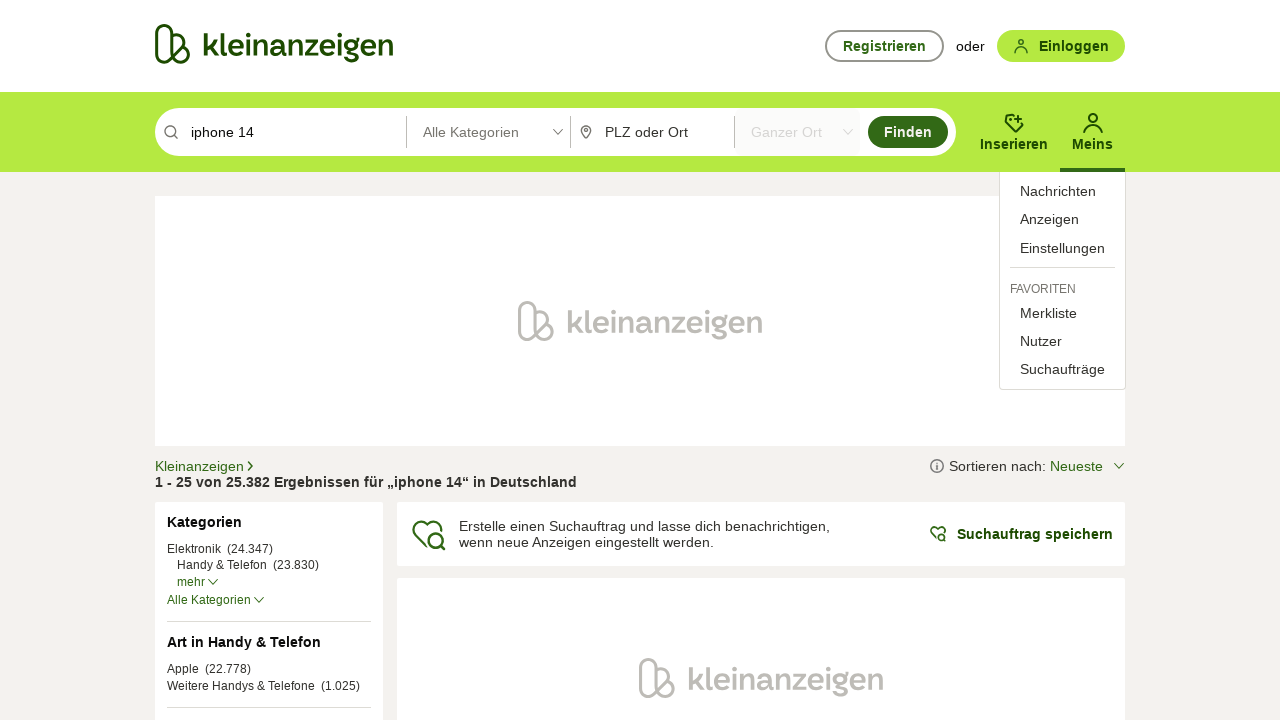

Navigated to Kleinanzeigen.de iPhone 14 search results page
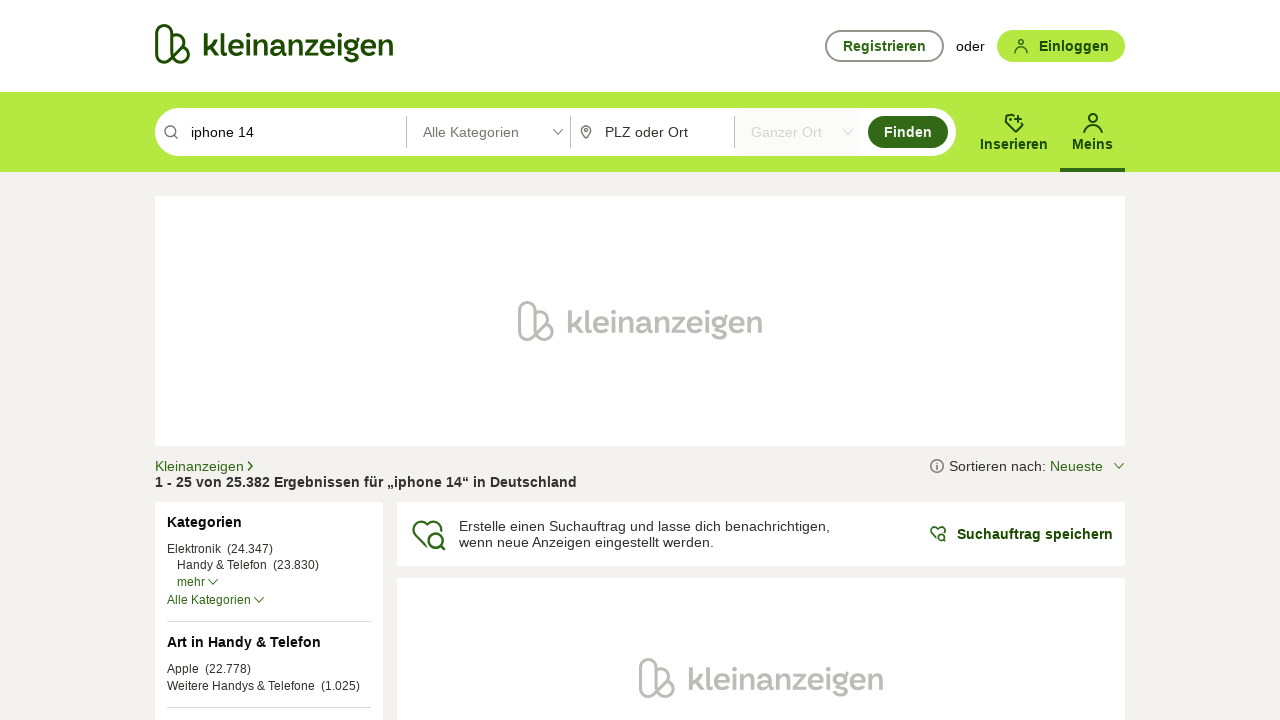

Ad listings loaded on search results page
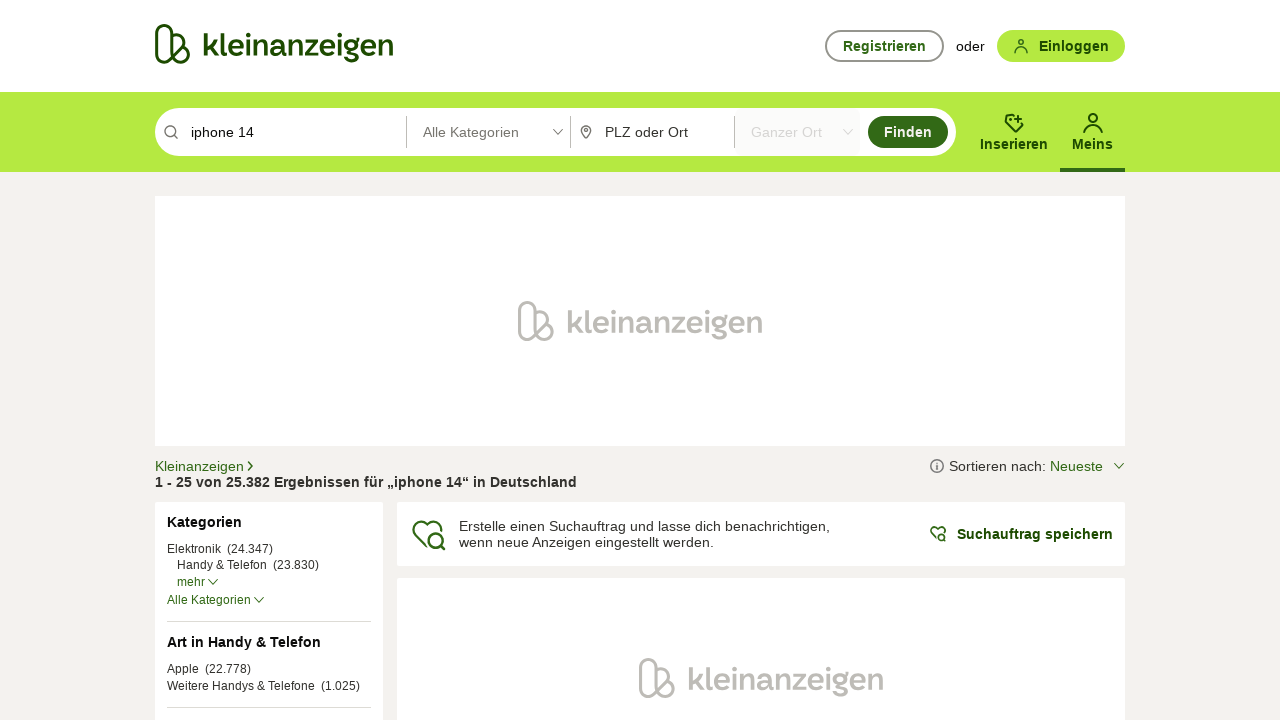

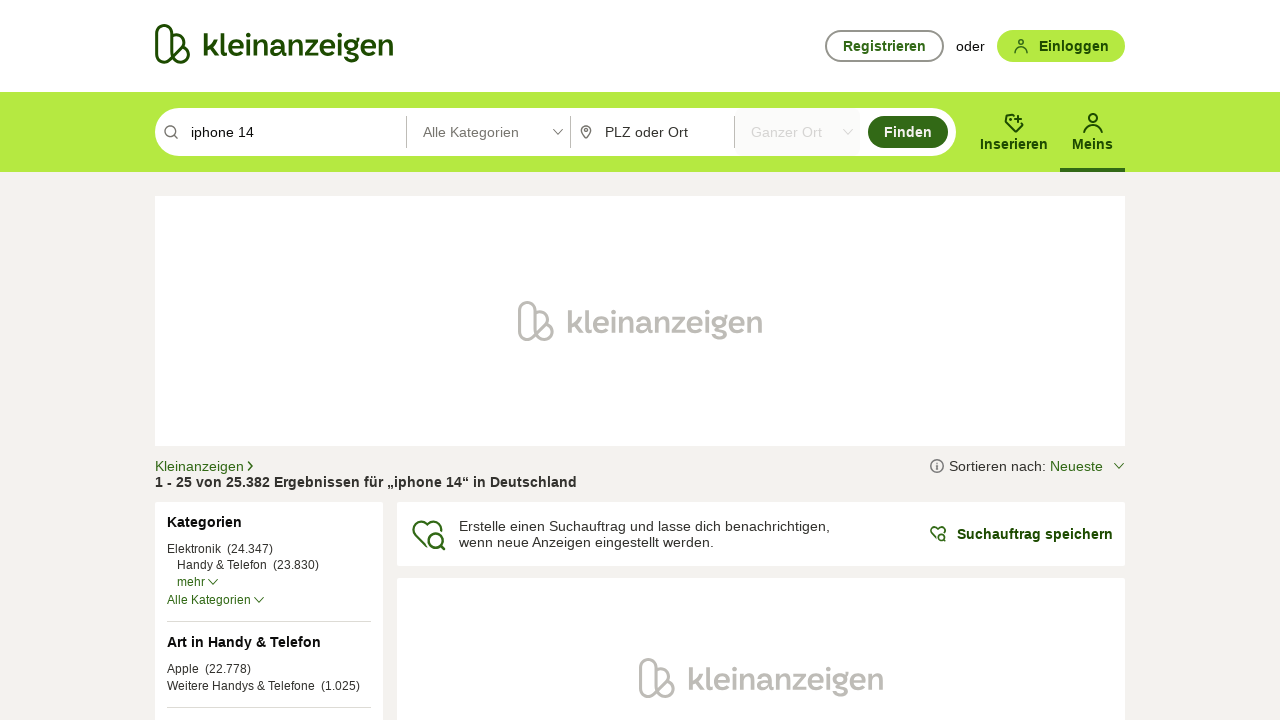